Opens the Playwright website, clicks the "Get started" button, and verifies that the Installation title appears on the Getting Started page.

Starting URL: https://playwright.dev/

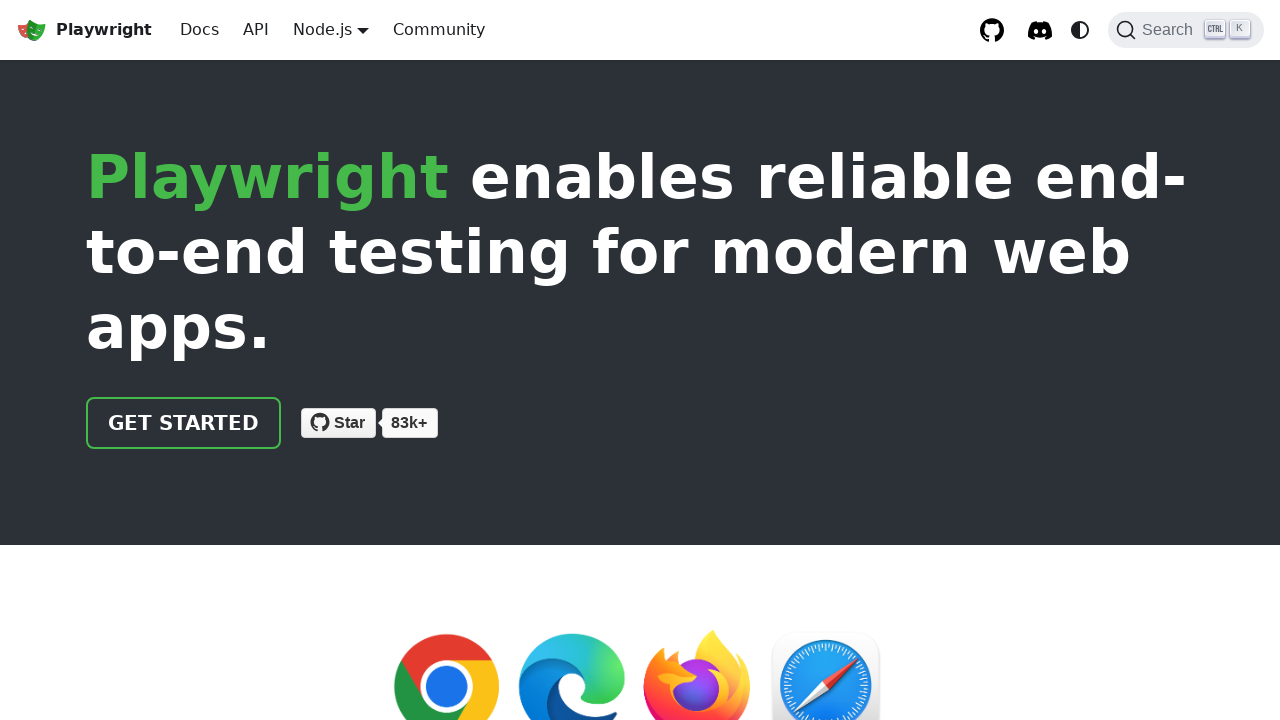

Clicked the 'Get started' button on Playwright website at (184, 423) on a.getStarted_Sjon:has-text("Get started")
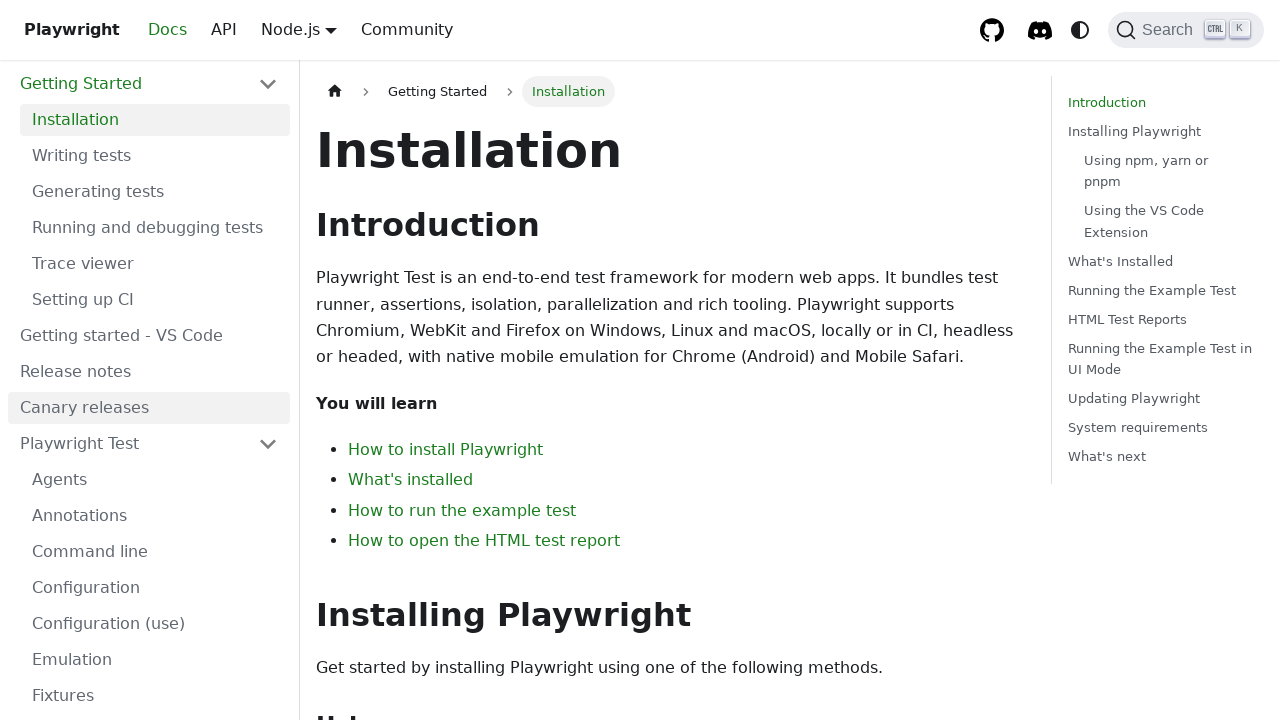

Installation title appeared on the Getting Started page
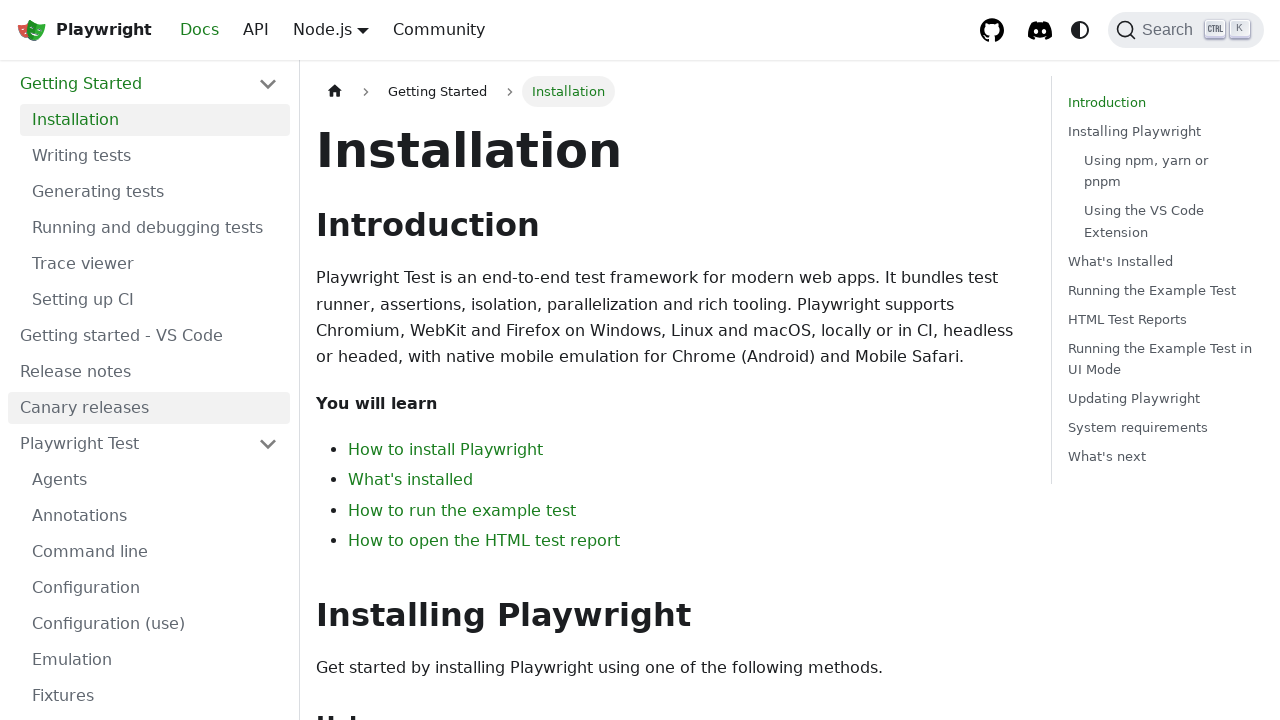

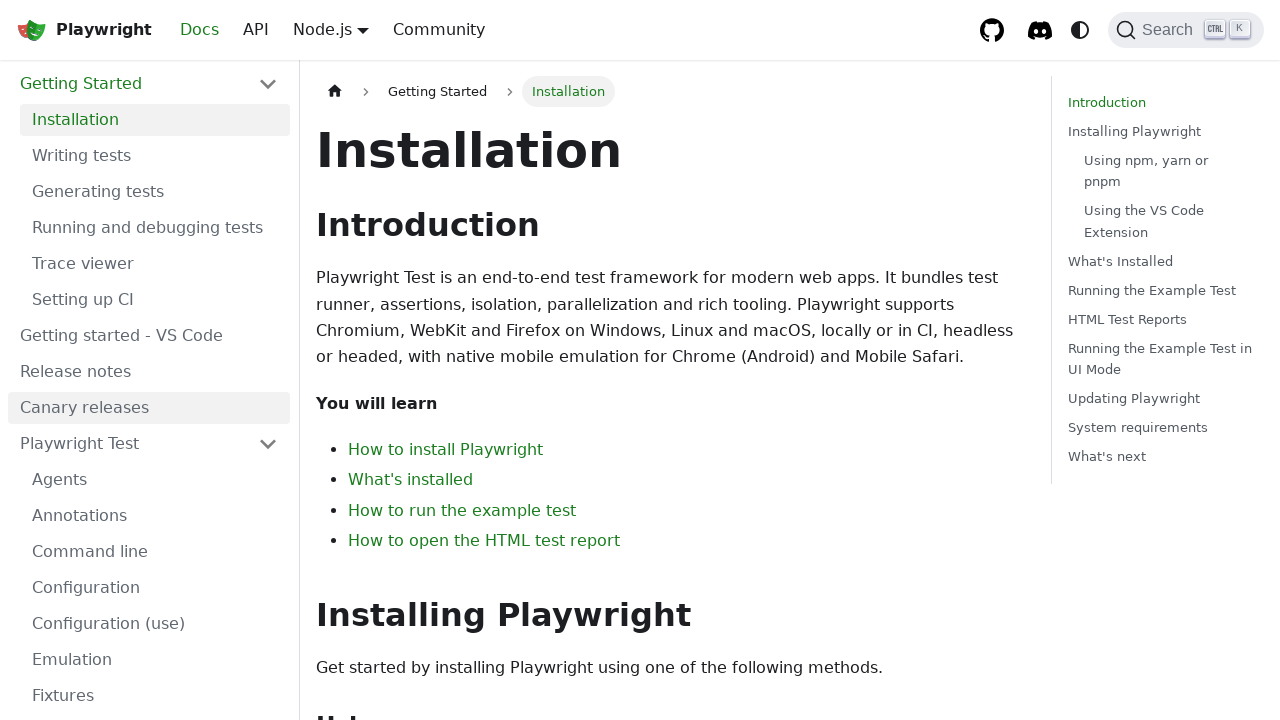